Tests clicking on a button/link element with specific text styling, likely a navigation or action button

Starting URL: http://openinapp.com/

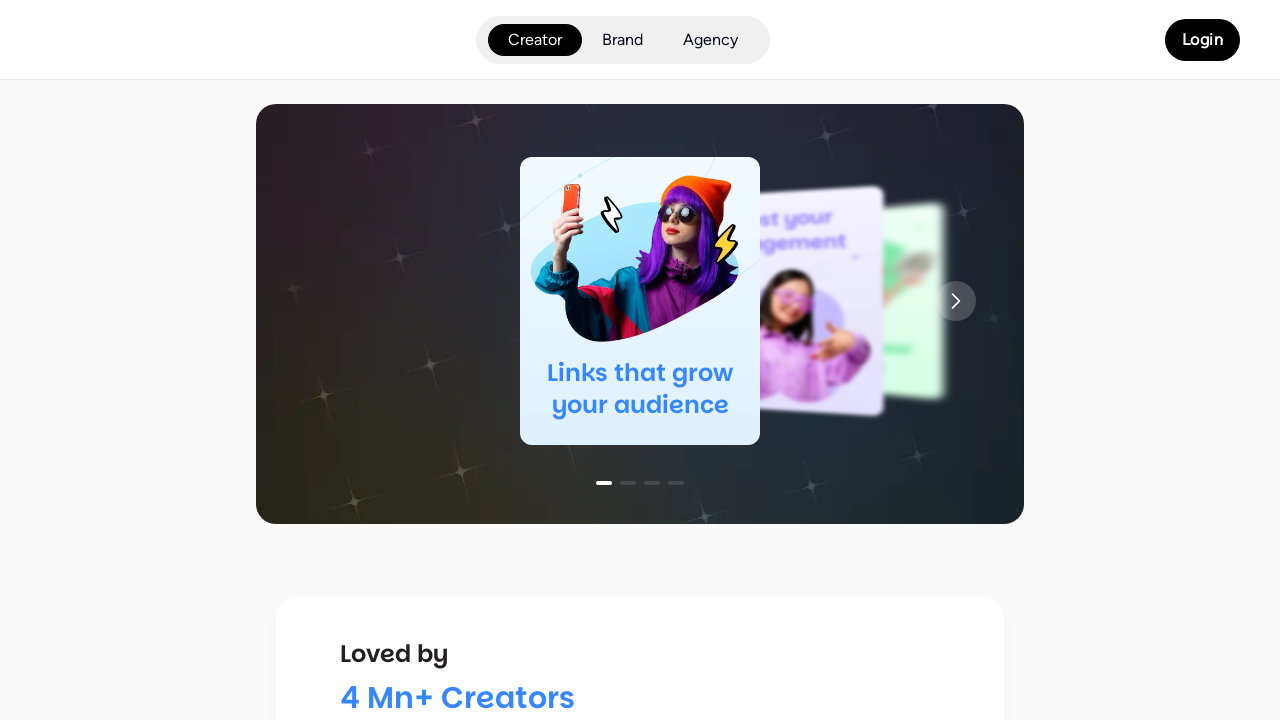

Navigated to http://openinapp.com/
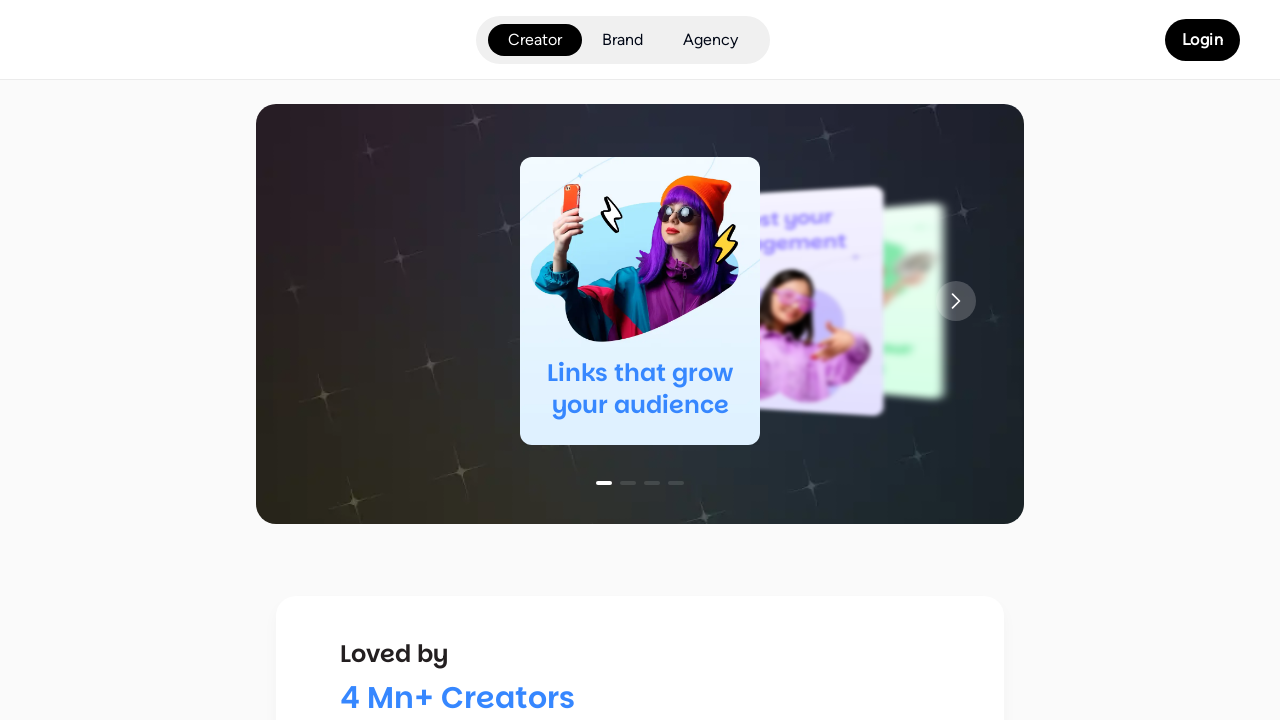

Clicked on styled button/link element with text formatting at (1202, 40) on xpath=//p[@class='text-base leading-6 font-semibold tracking-wide']
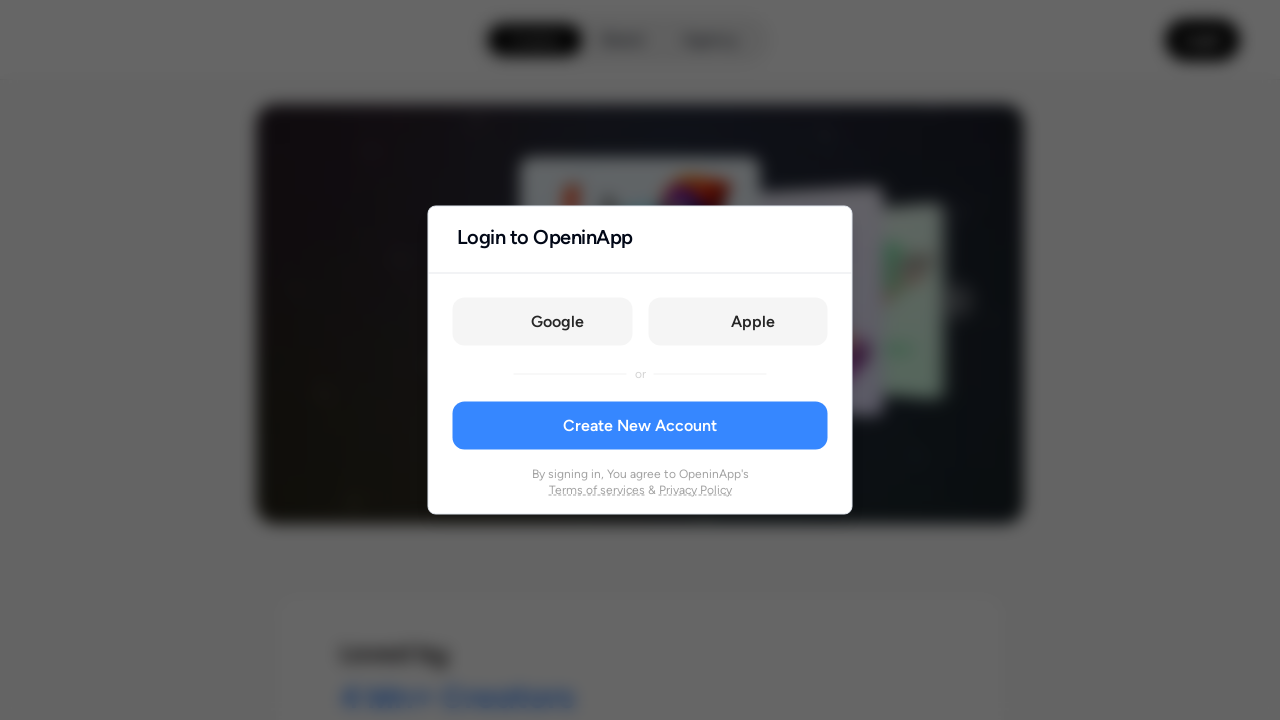

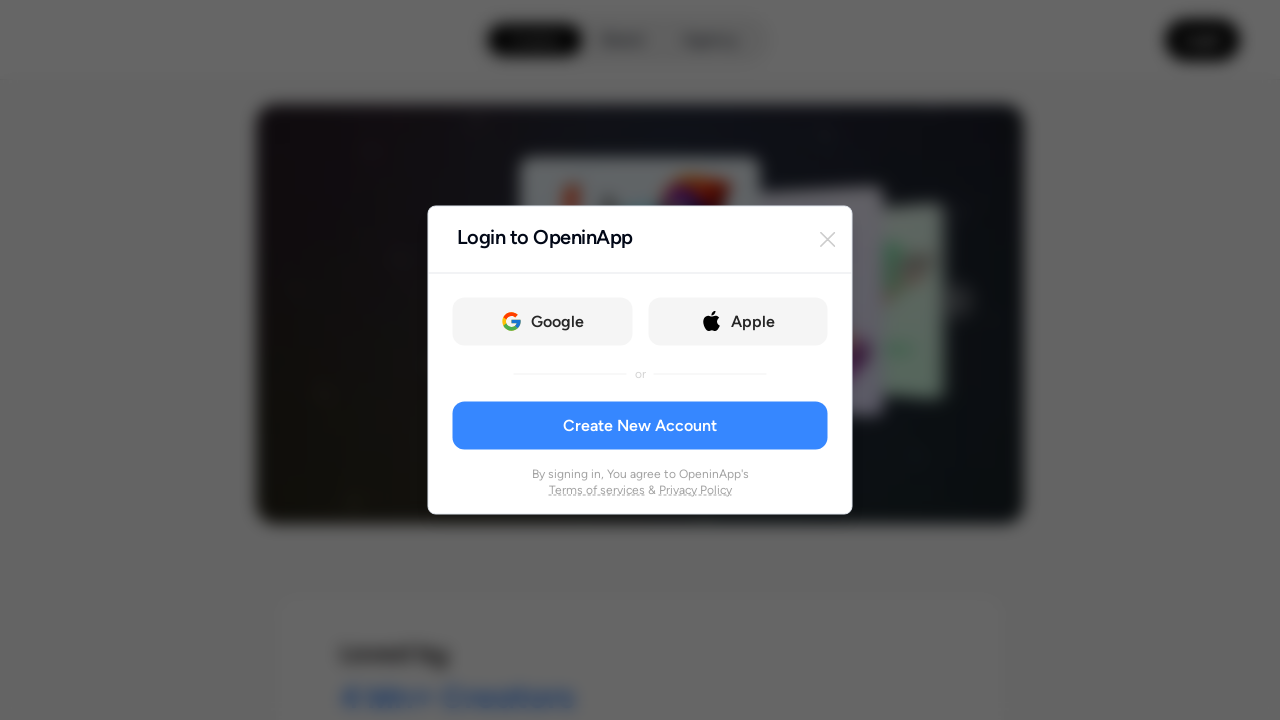